Tests a JavaScript prompt dialog by triggering it, entering text into the prompt, accepting it, and verifying the entered text is displayed in the result.

Starting URL: https://the-internet.herokuapp.com/javascript_alerts

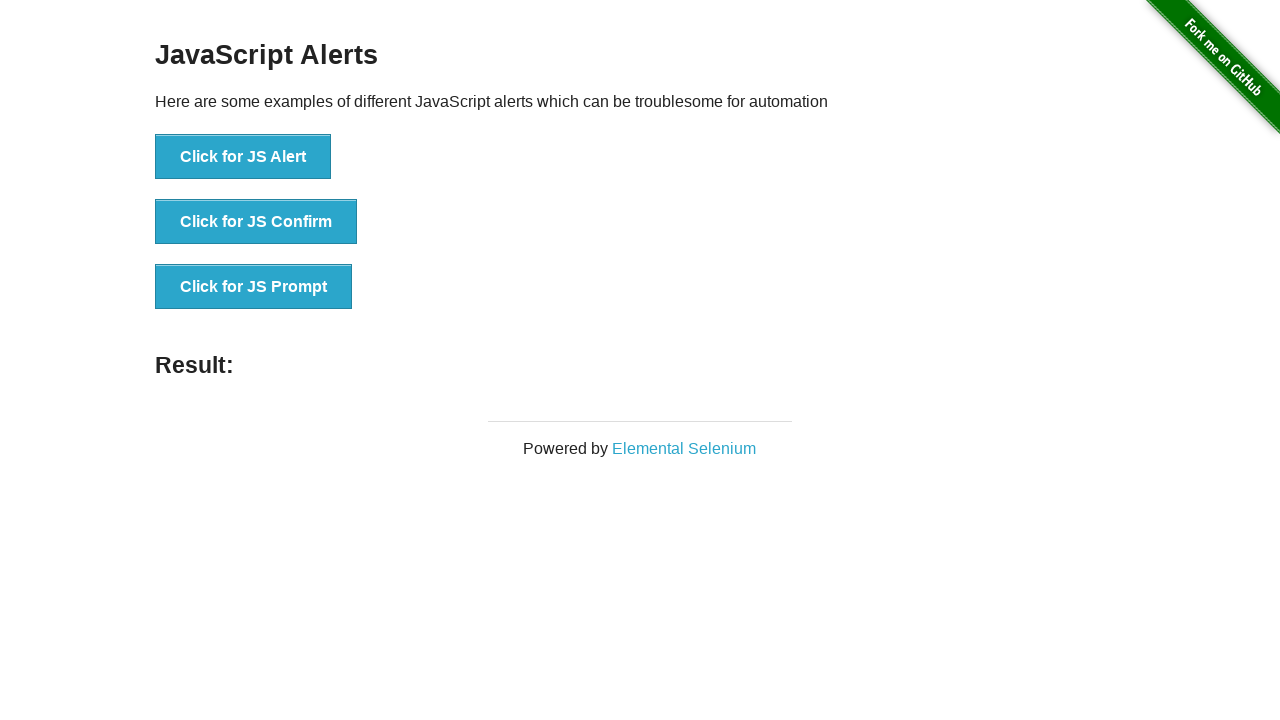

Set up dialog handler to accept prompt with text 'hello world test'
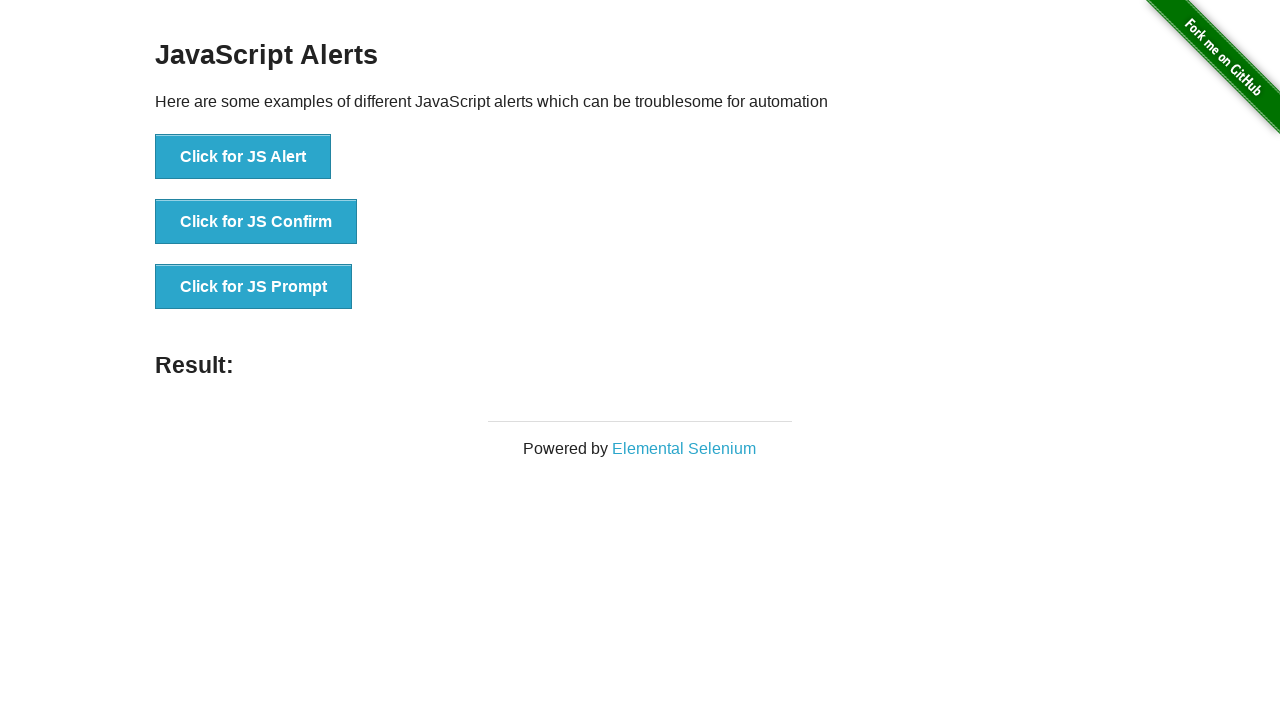

Clicked button to trigger JavaScript prompt dialog at (254, 287) on button[onclick='jsPrompt()']
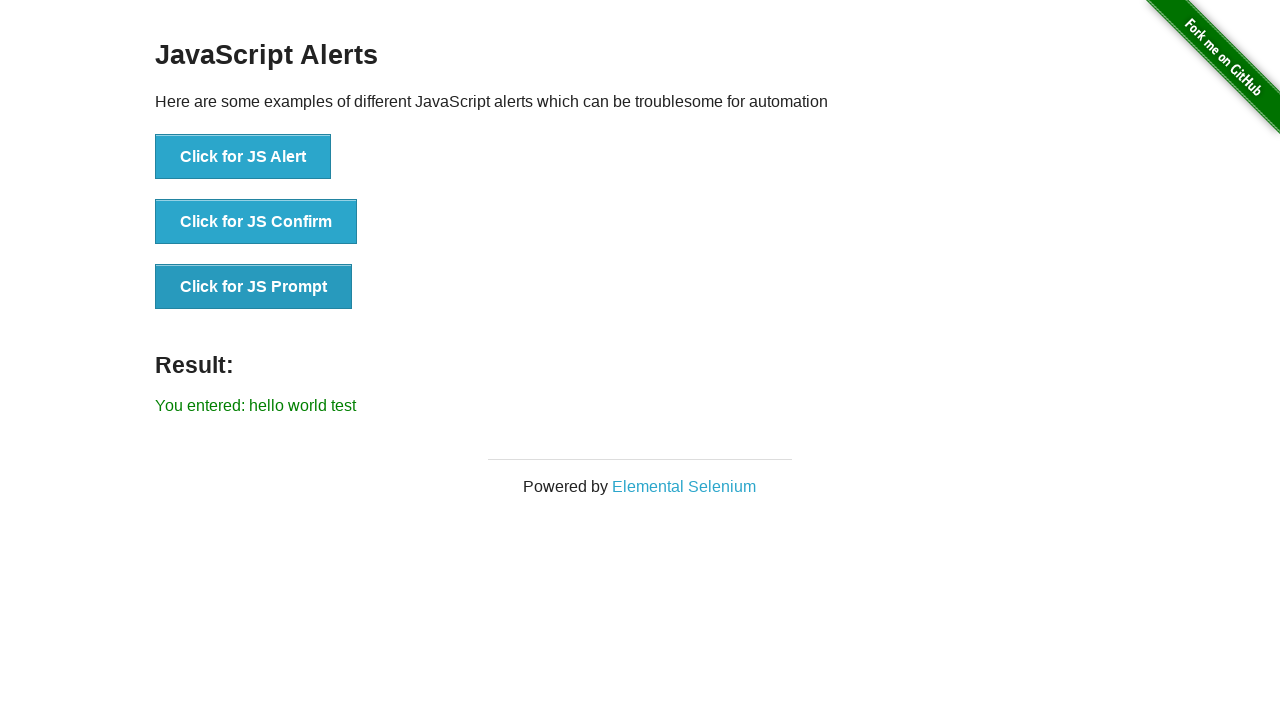

Waited for result element to appear
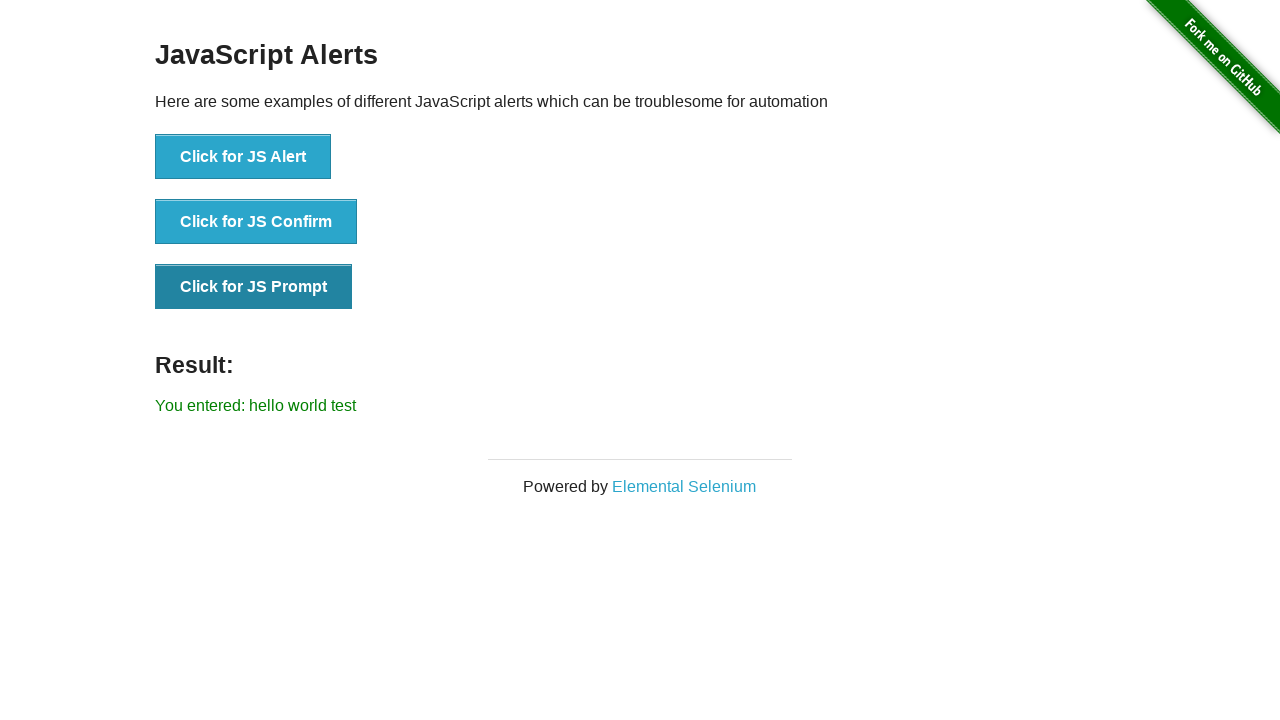

Verified result text matches entered prompt text 'You entered: hello world test'
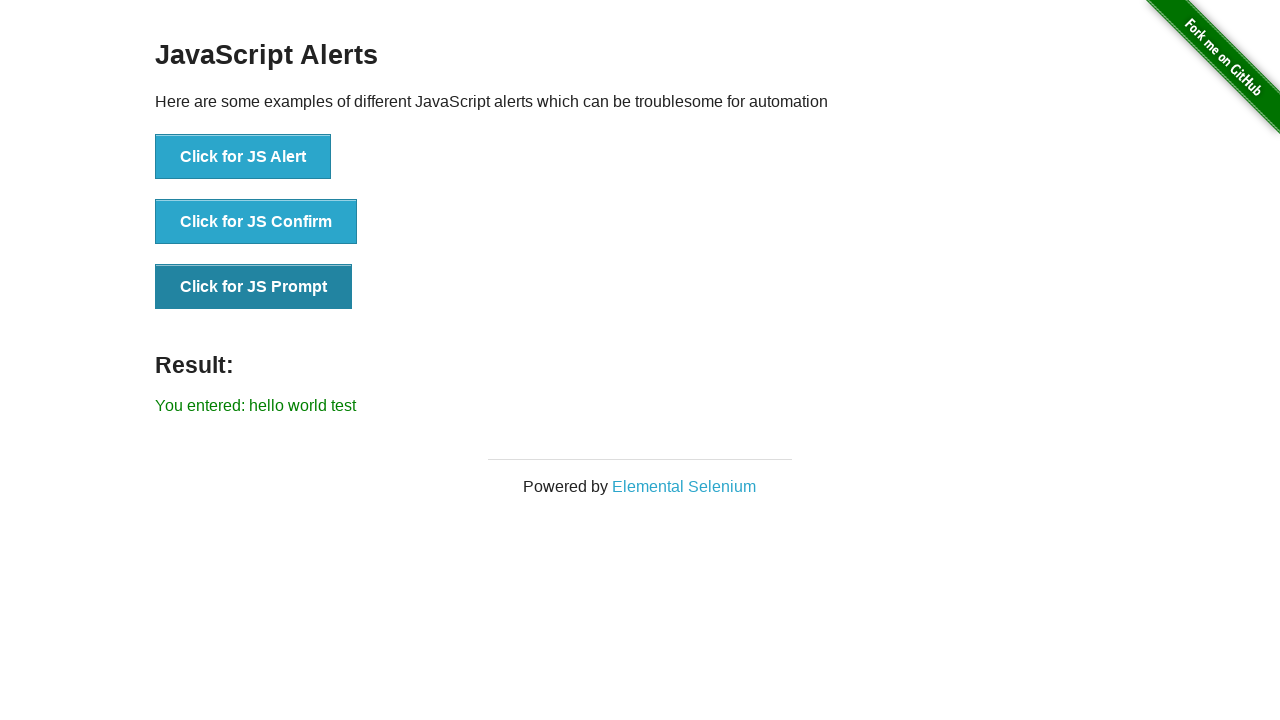

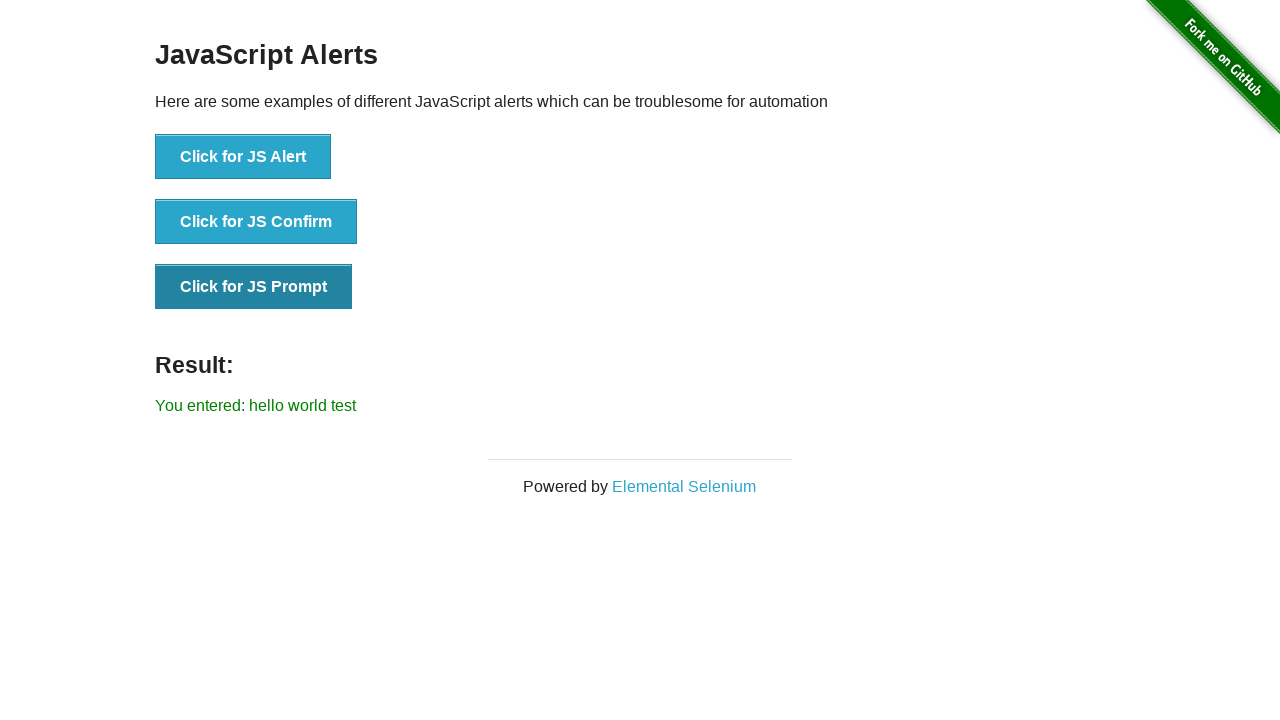